Tests double-clicking on a dropdown menu element to trigger its action

Starting URL: https://bonigarcia.dev/selenium-webdriver-java/dropdown-menu.html

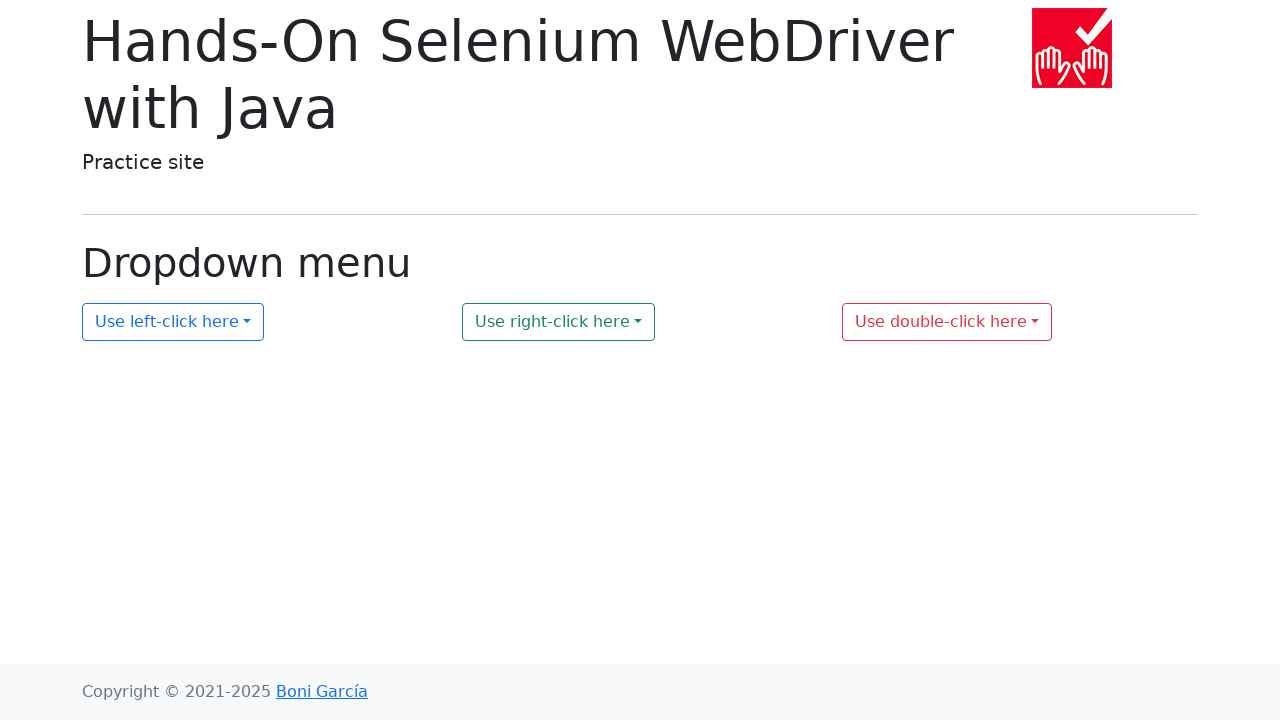

Waited for dropdown element #my-dropdown-2 to load
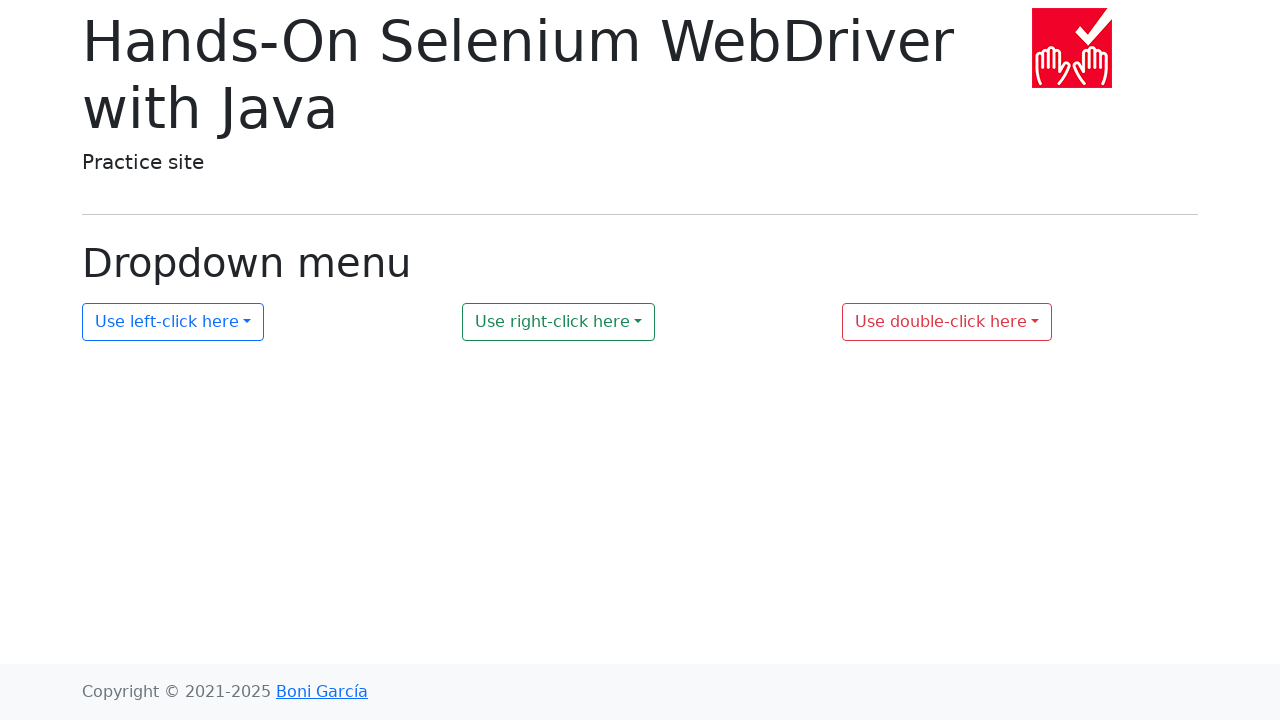

Double-clicked on dropdown menu element
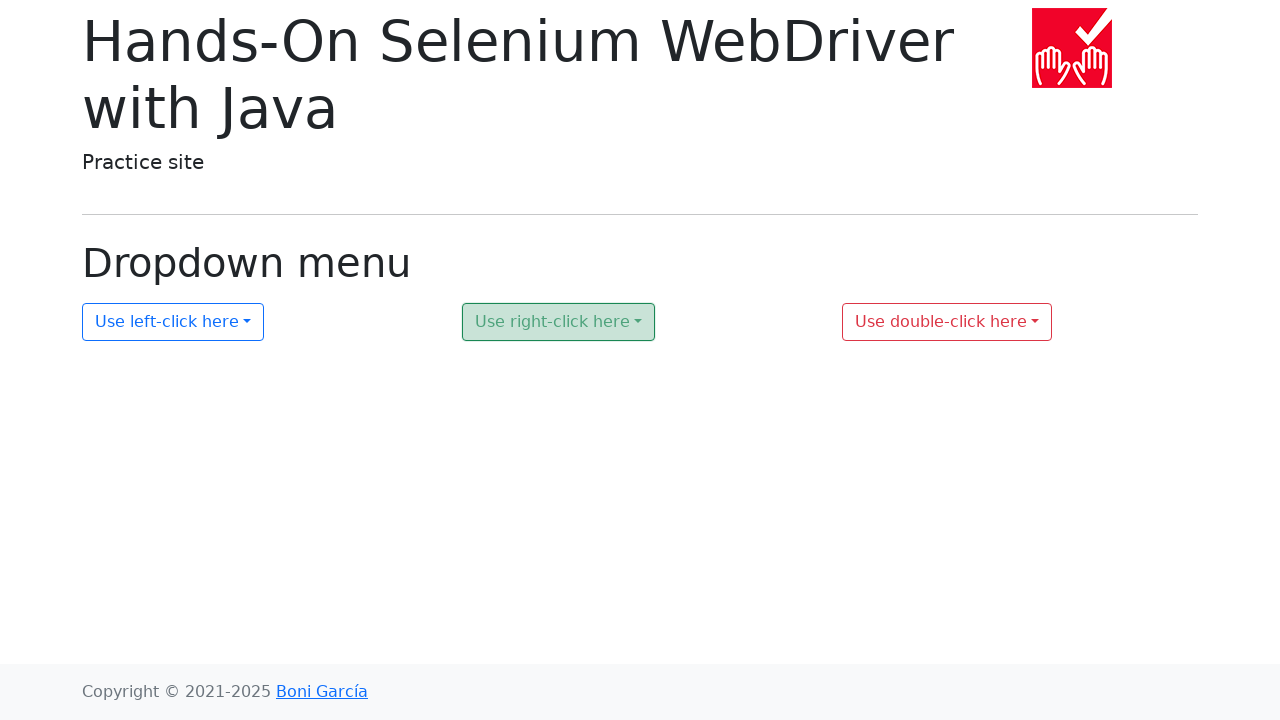

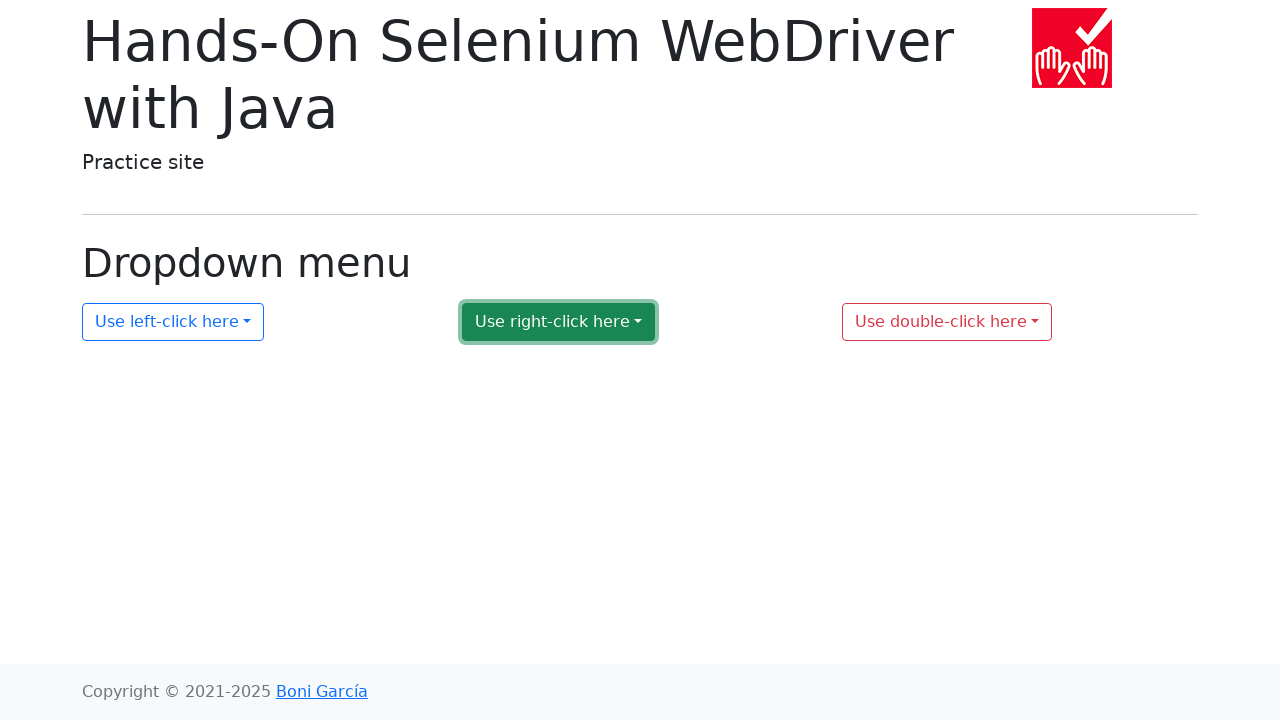